Tests right-click context menu functionality by right-clicking an element, hovering over menu options, and clicking paste option

Starting URL: https://swisnl.github.io/jQuery-contextMenu/demo.html

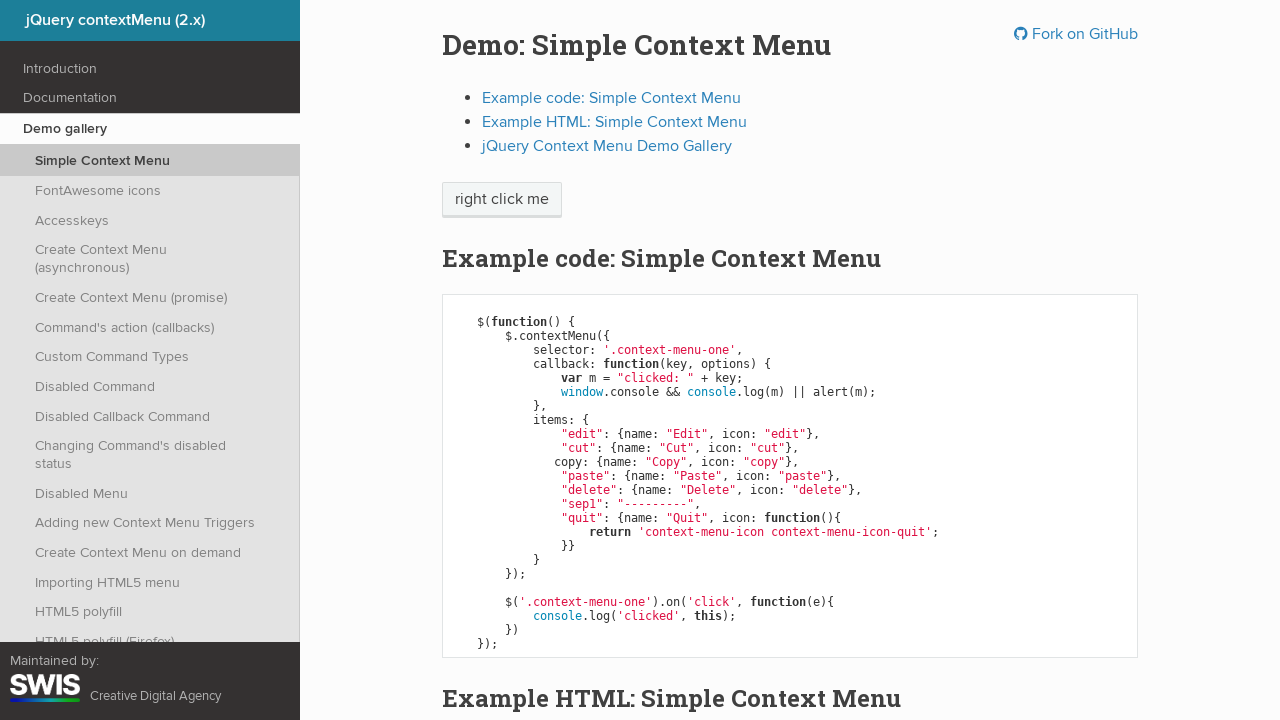

Right-clicked on context menu element at (502, 200) on span.context-menu-one
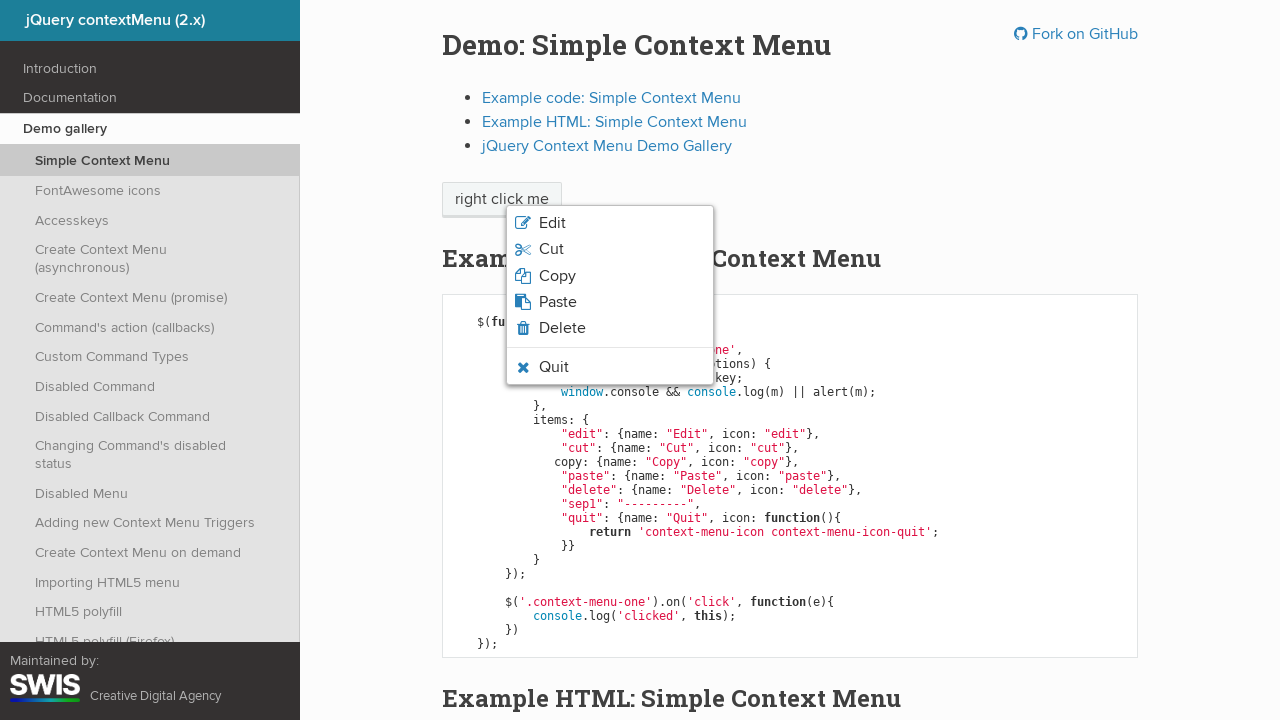

Context menu appeared with paste option visible
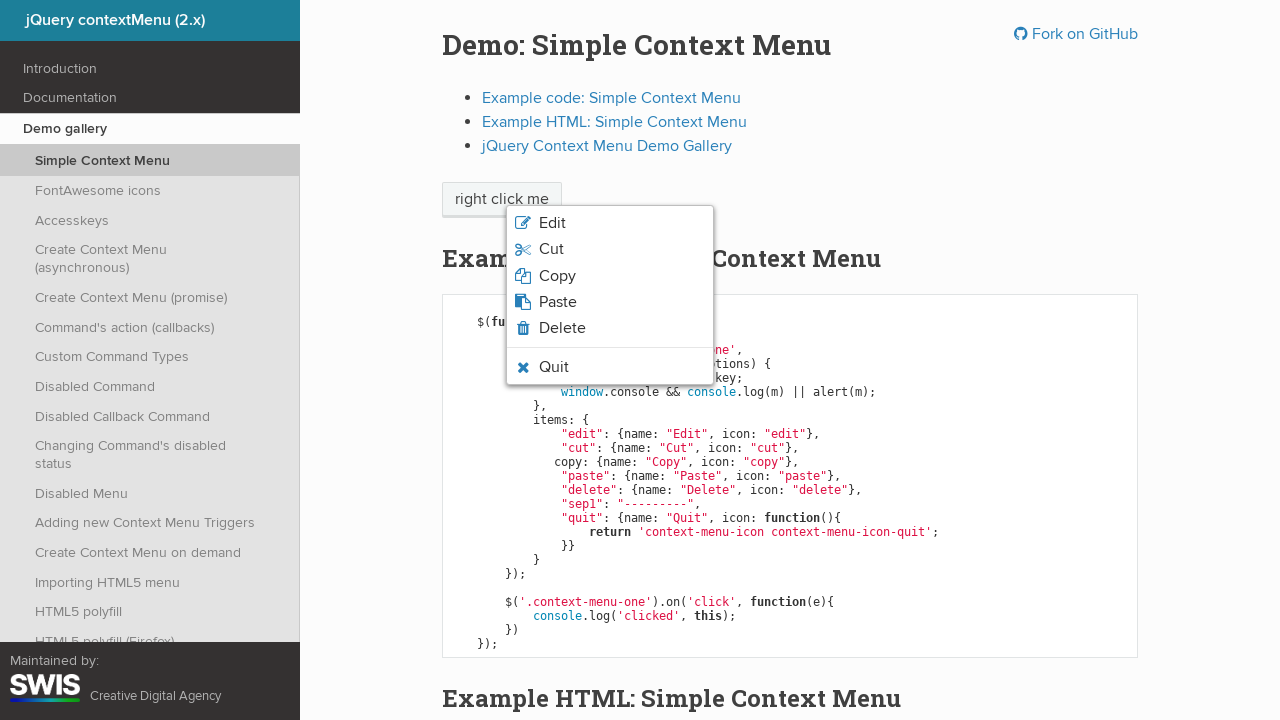

Hovered over paste menu option at (610, 302) on li.context-menu-icon-paste
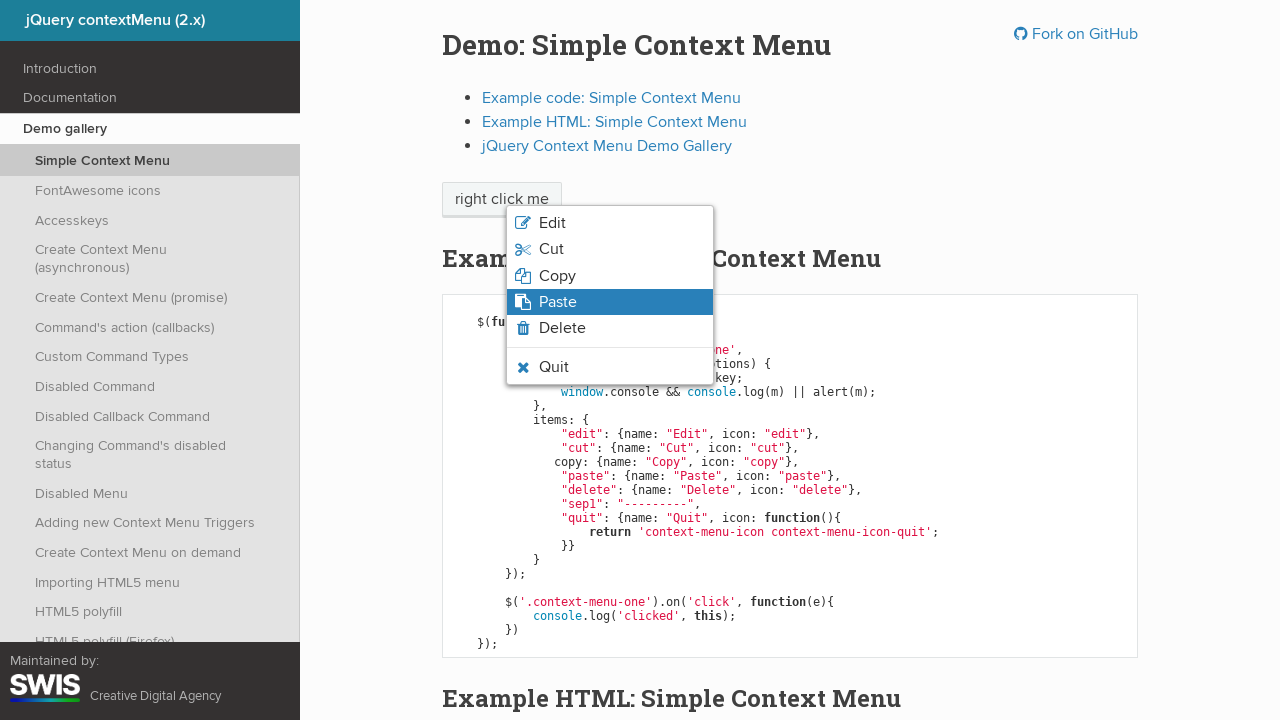

Clicked on paste option from context menu at (610, 302) on li.context-menu-icon-paste.context-menu-hover.context-menu-visible
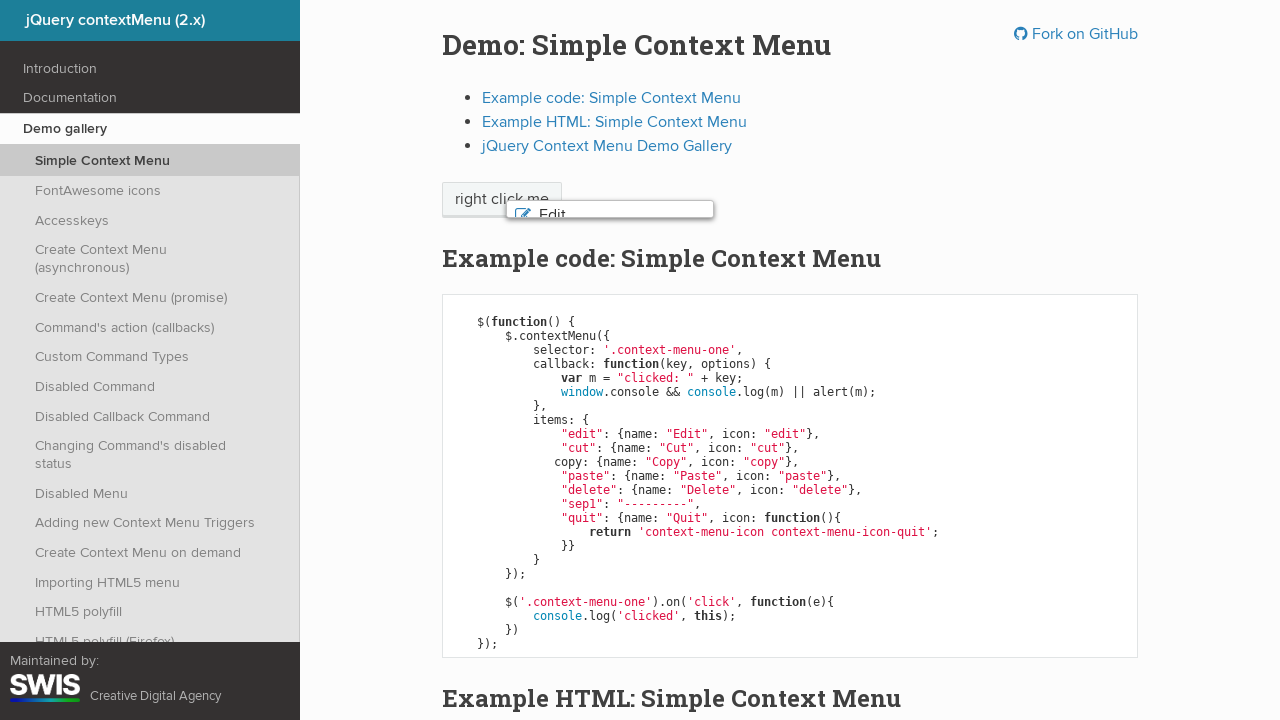

Alert dialog handled and accepted
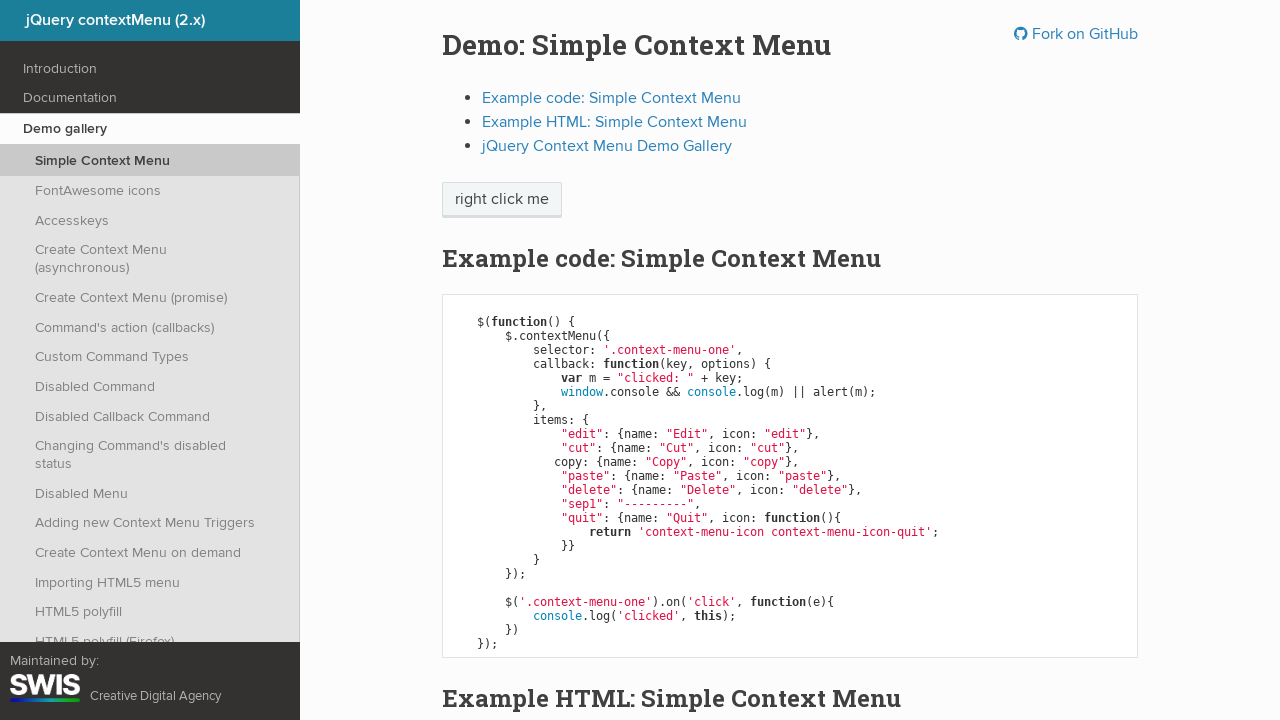

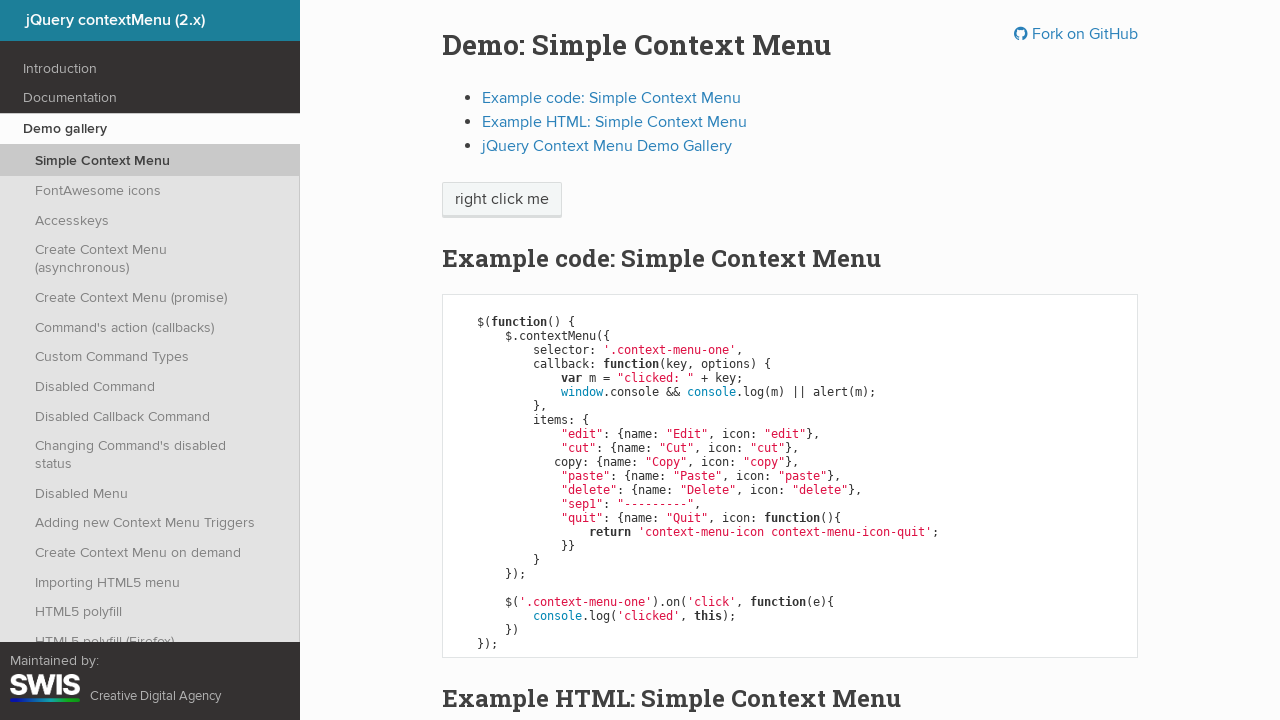